Verifies that none of the elements with class "test" contain the number 190

Starting URL: https://kristinek.github.io/site/examples/locators

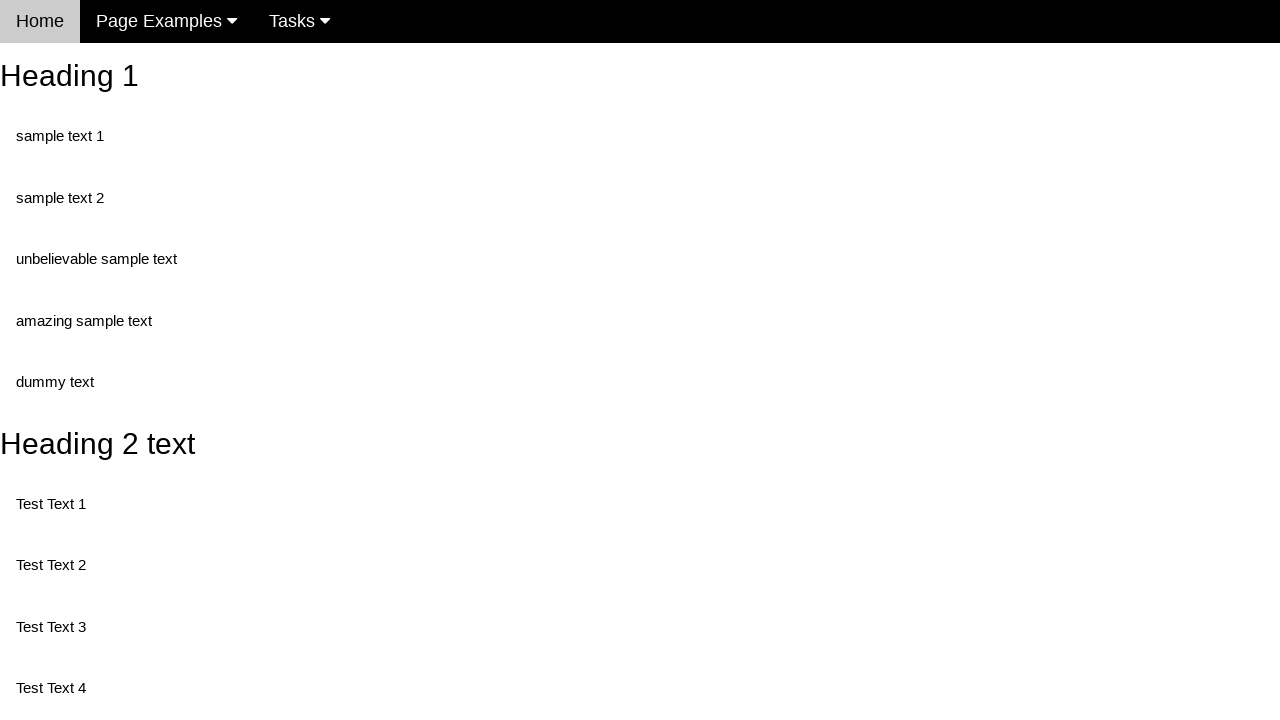

Navigated to locators example page
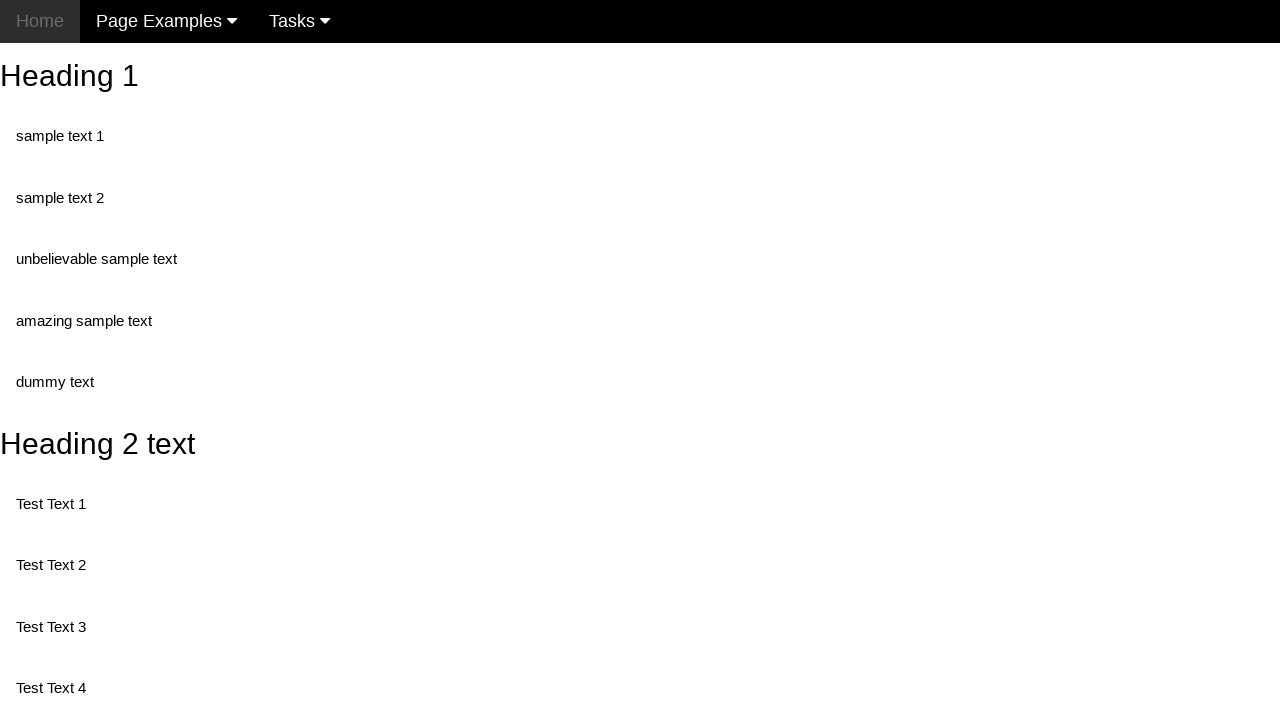

Located all elements with class 'test'
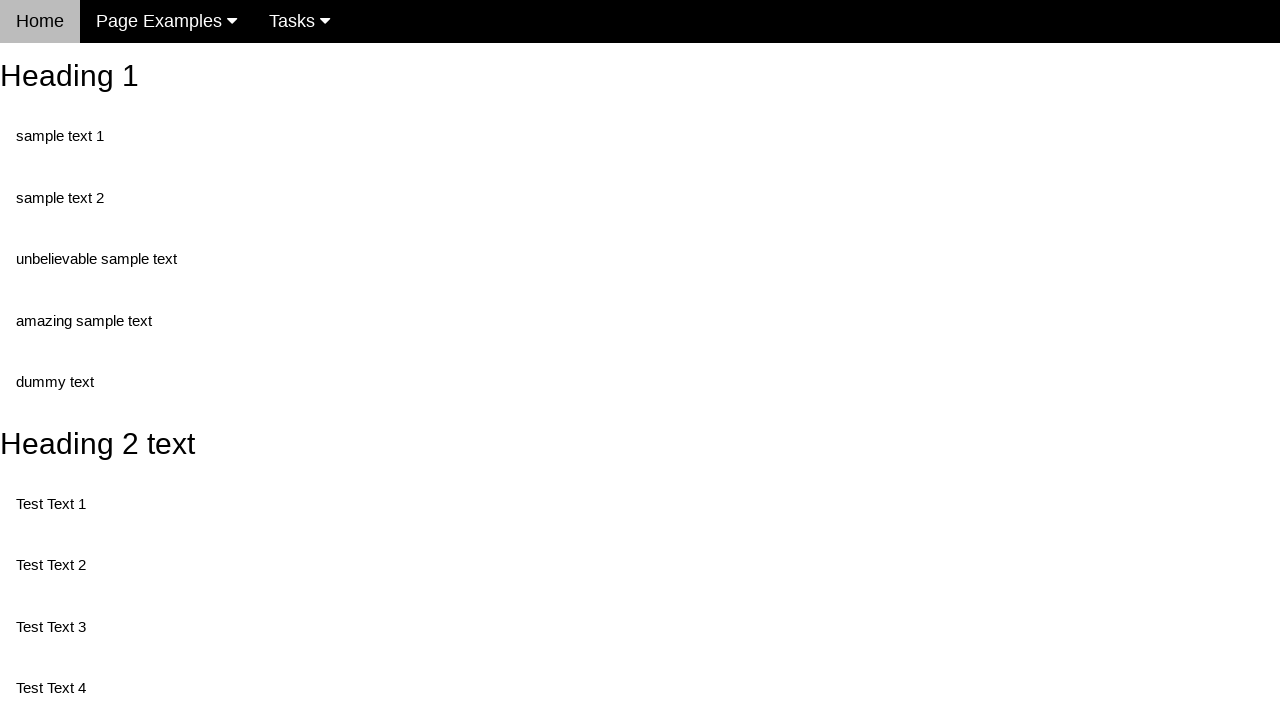

Retrieved text content from element: 'Test Text 1'
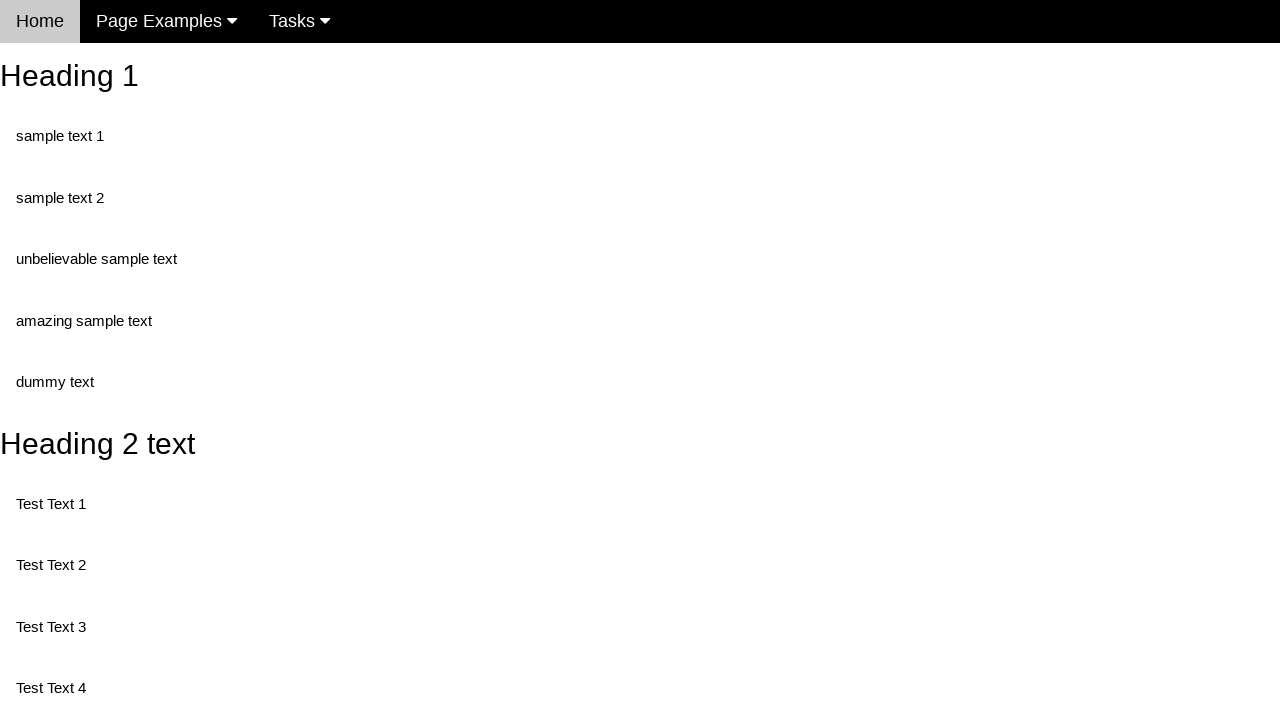

Verified that element text 'Test Text 1' does not equal '190'
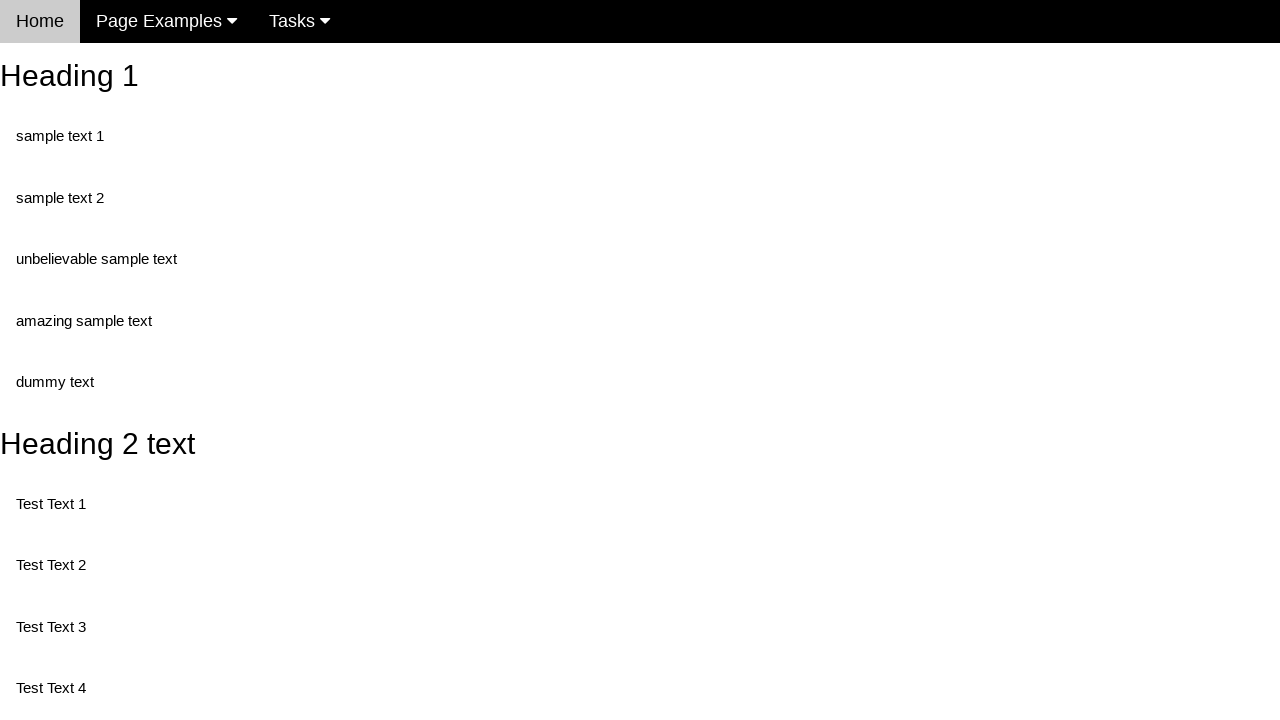

Retrieved text content from element: 'Test Text 3'
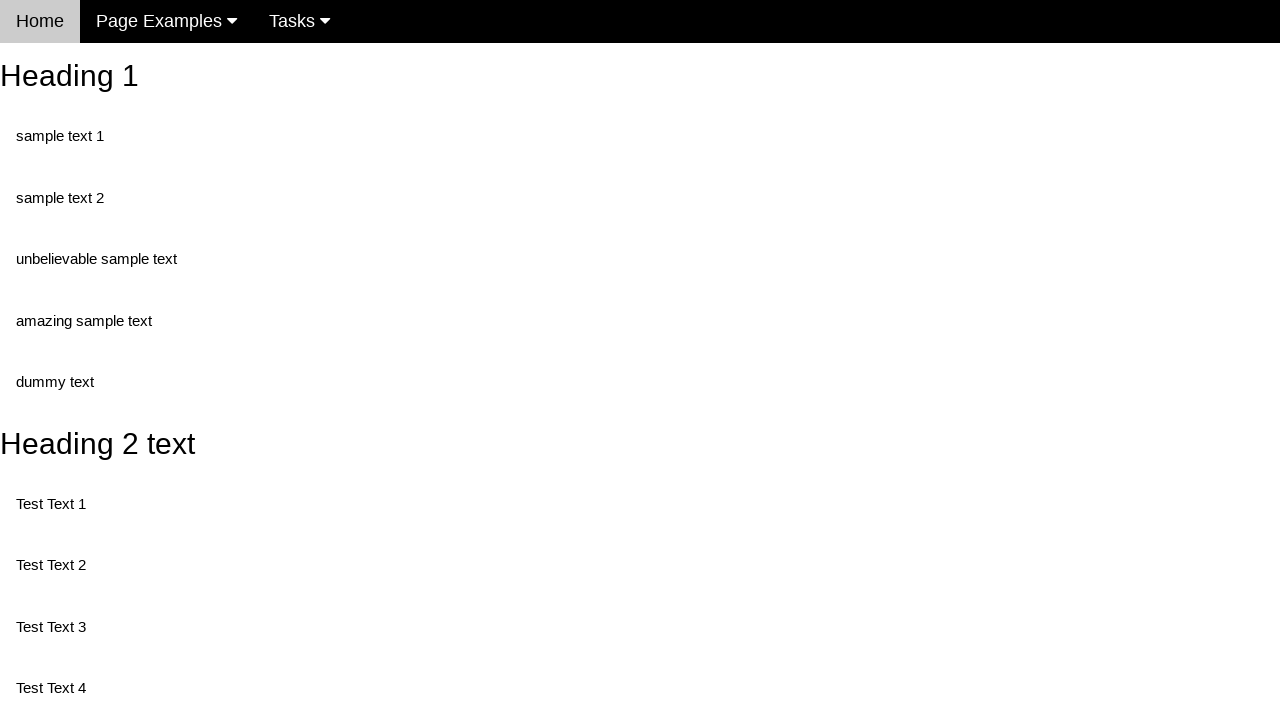

Verified that element text 'Test Text 3' does not equal '190'
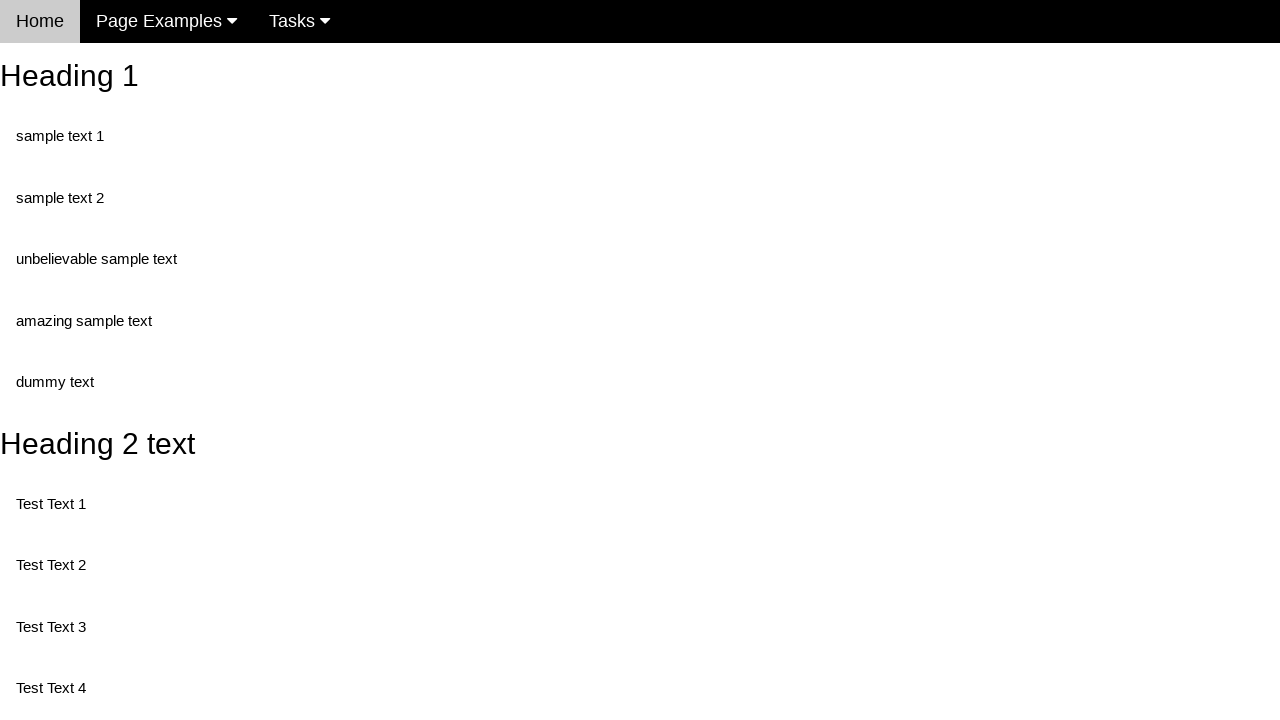

Retrieved text content from element: 'Test Text 4'
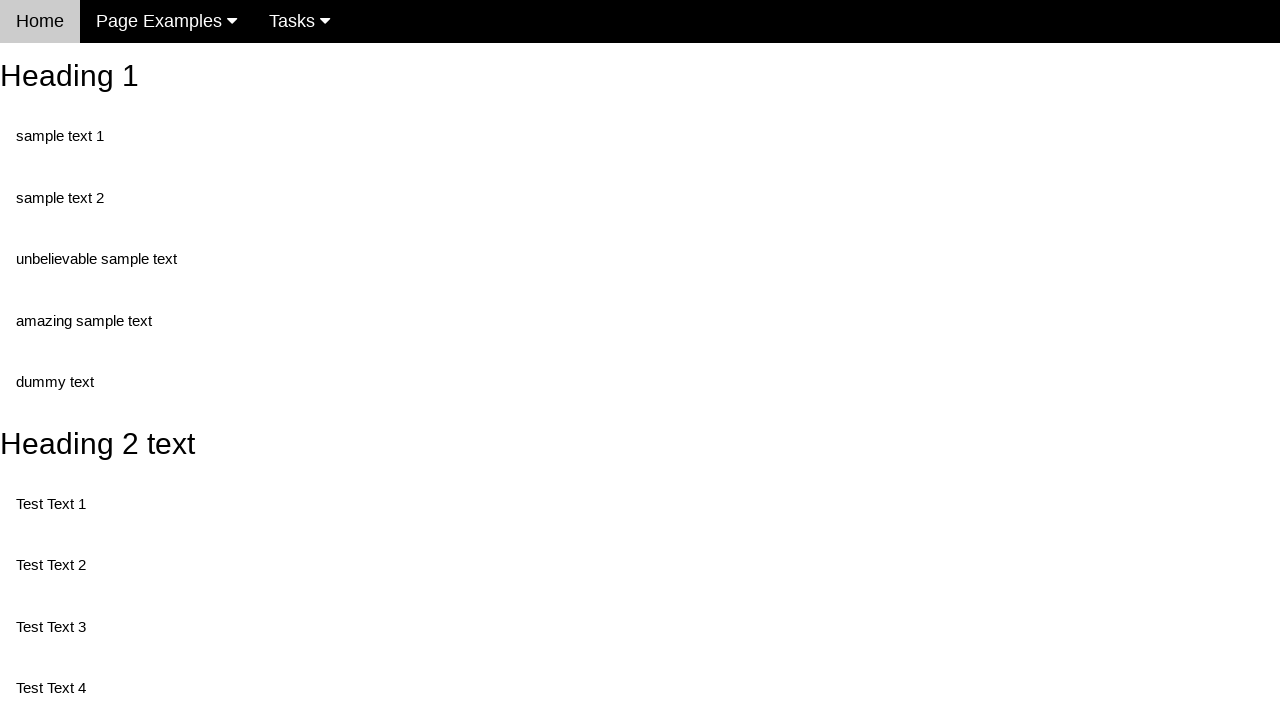

Verified that element text 'Test Text 4' does not equal '190'
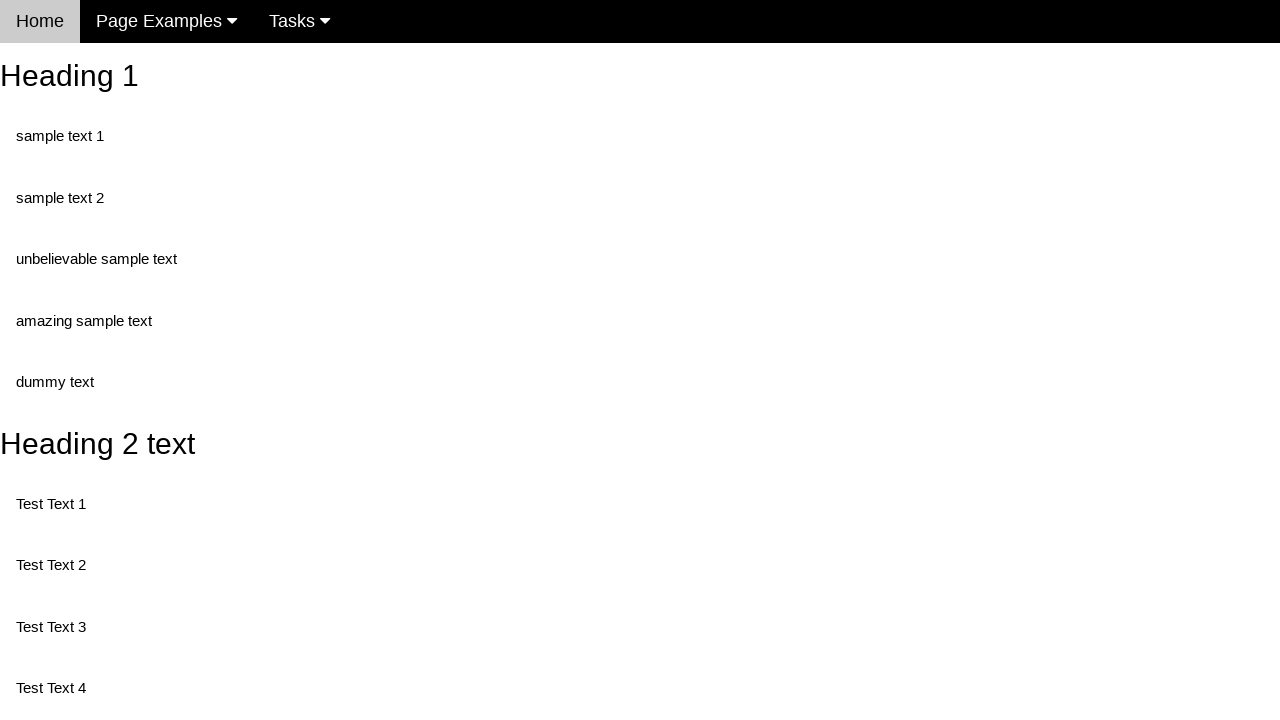

Retrieved text content from element: 'Test Text 5'
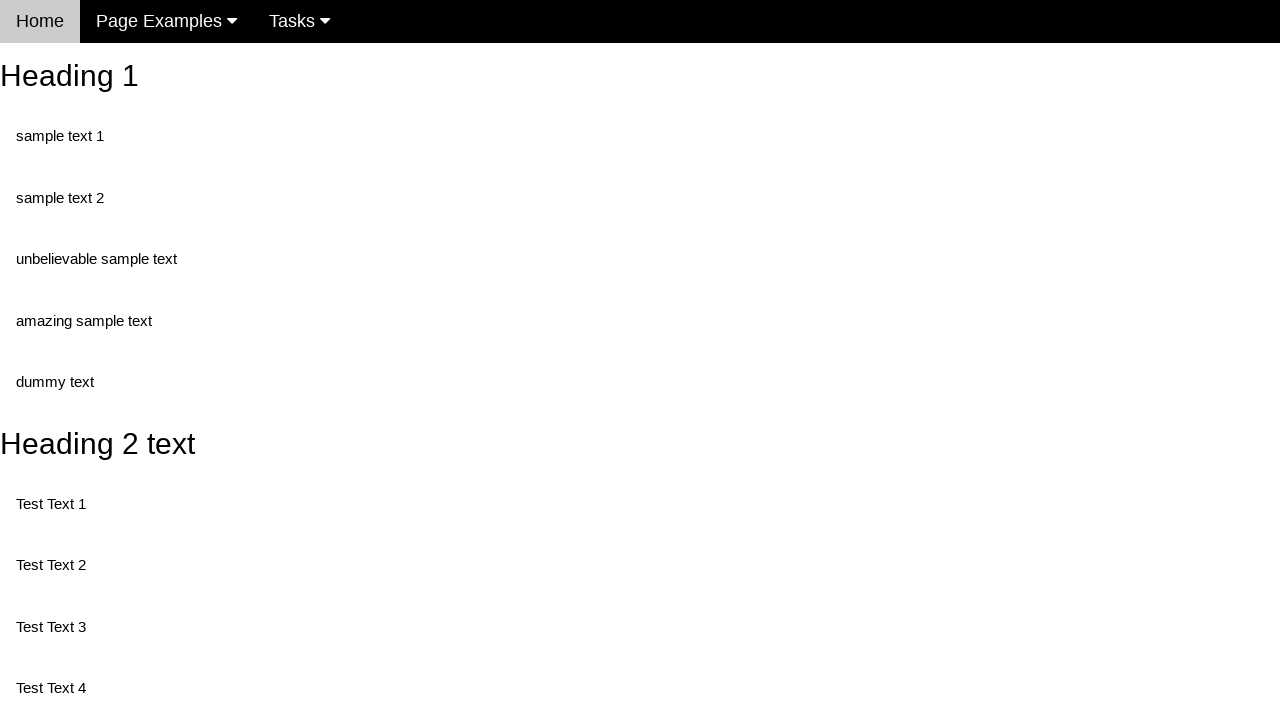

Verified that element text 'Test Text 5' does not equal '190'
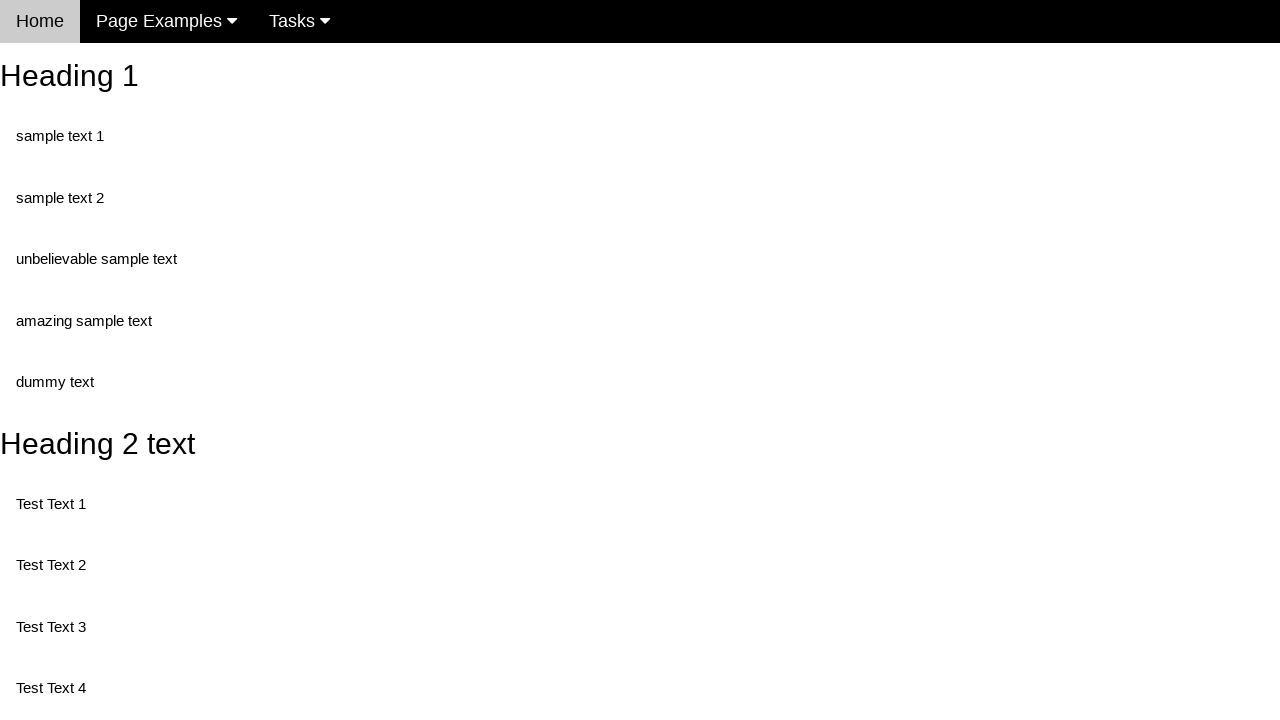

Retrieved text content from element: 'Test Text 6'
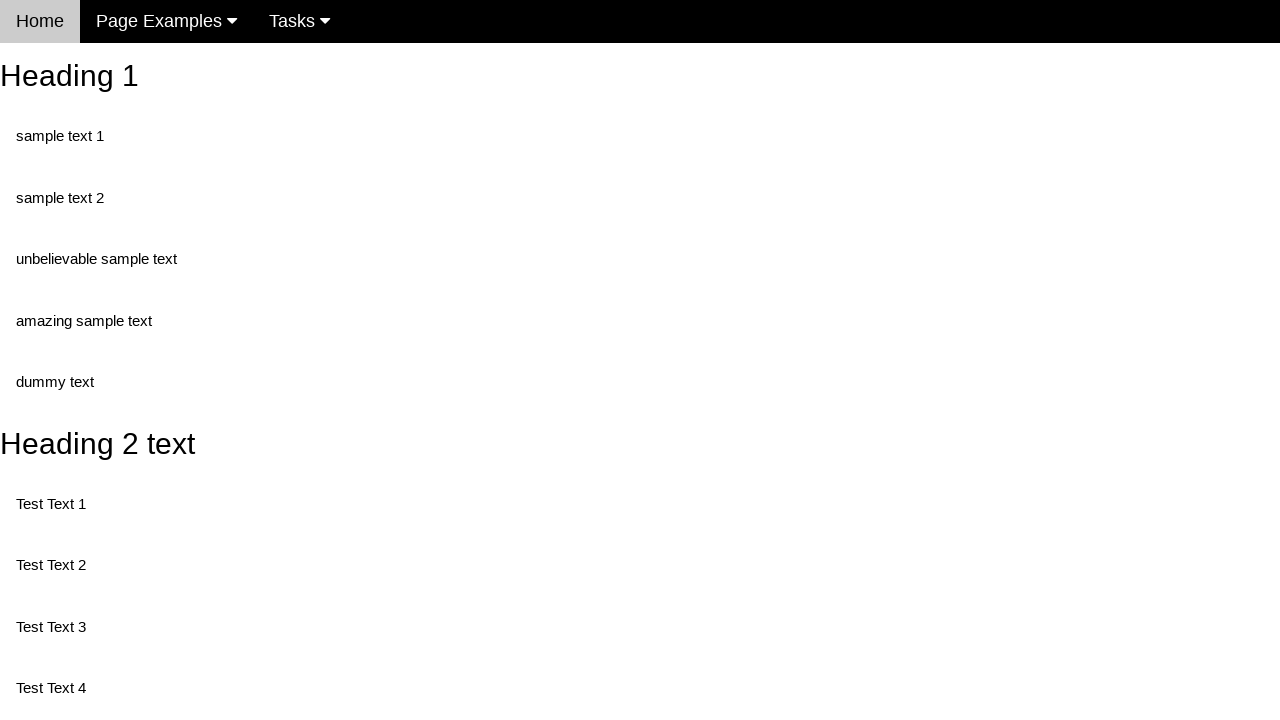

Verified that element text 'Test Text 6' does not equal '190'
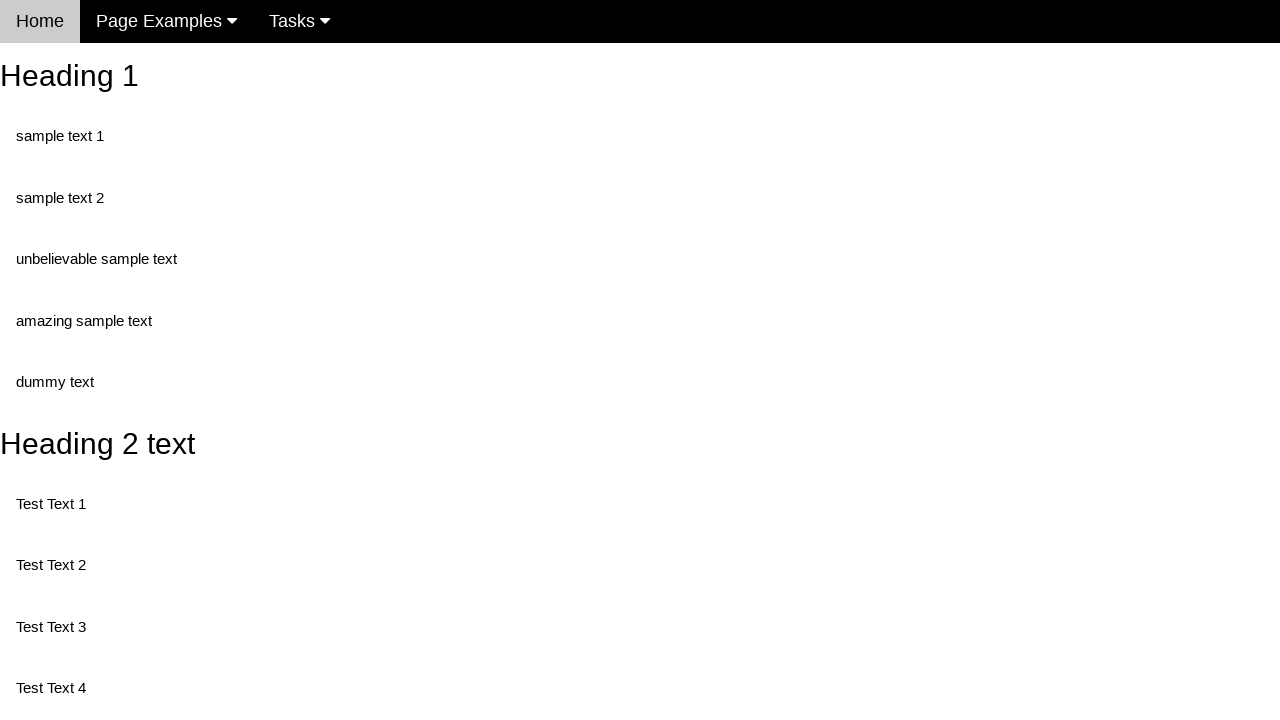

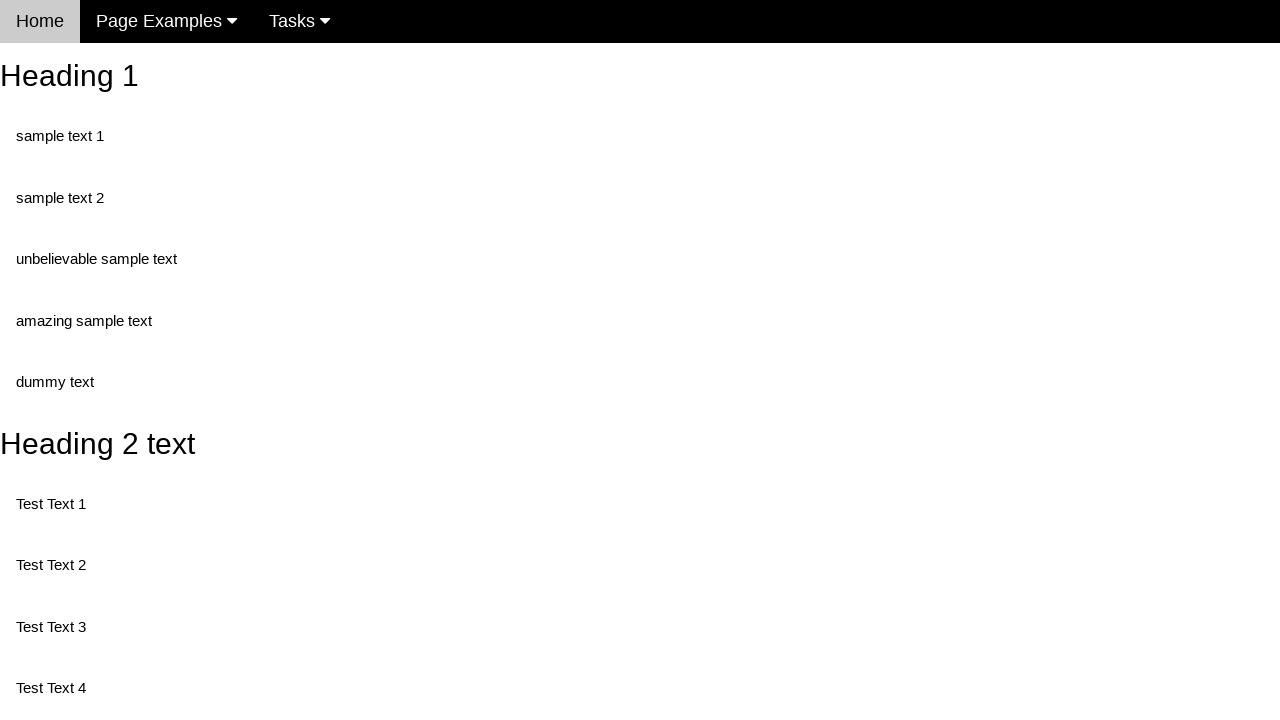